Tests multi-window handling by opening a new window, navigating to a different page, extracting course name text, switching back to the parent window, and entering the extracted text into a form field.

Starting URL: https://rahulshettyacademy.com/angularpractice/

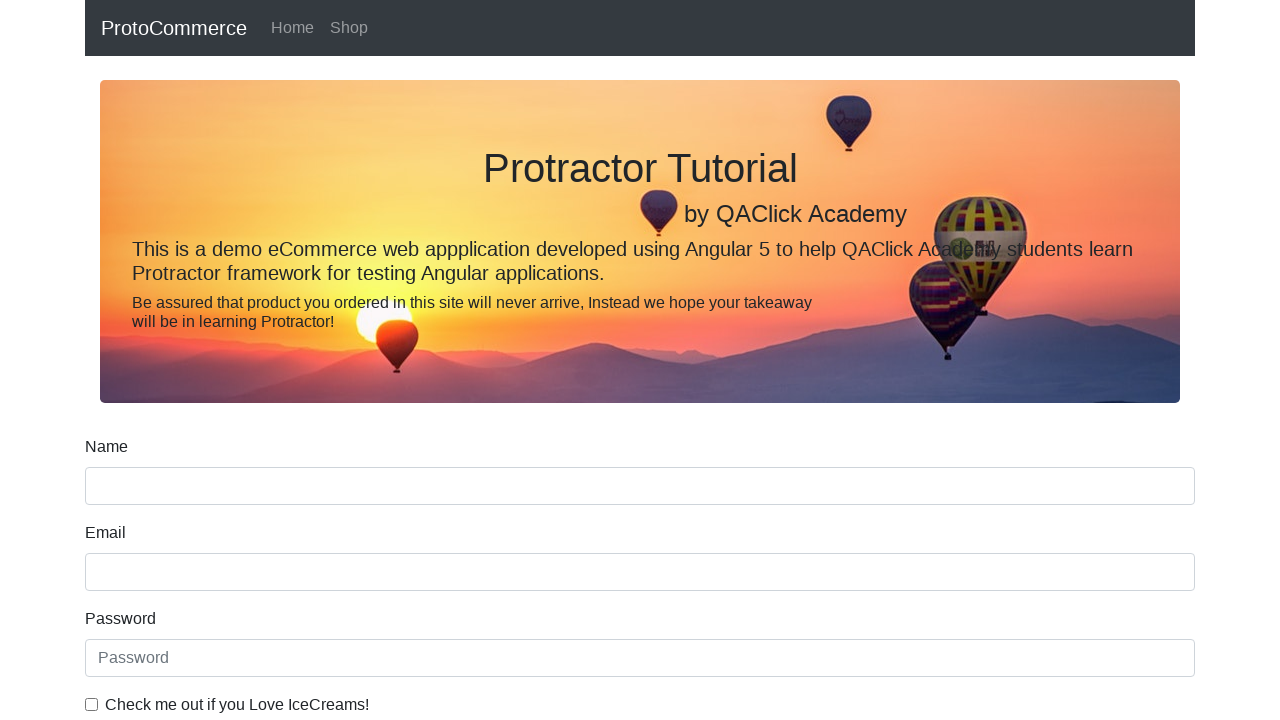

Opened a new browser window/tab
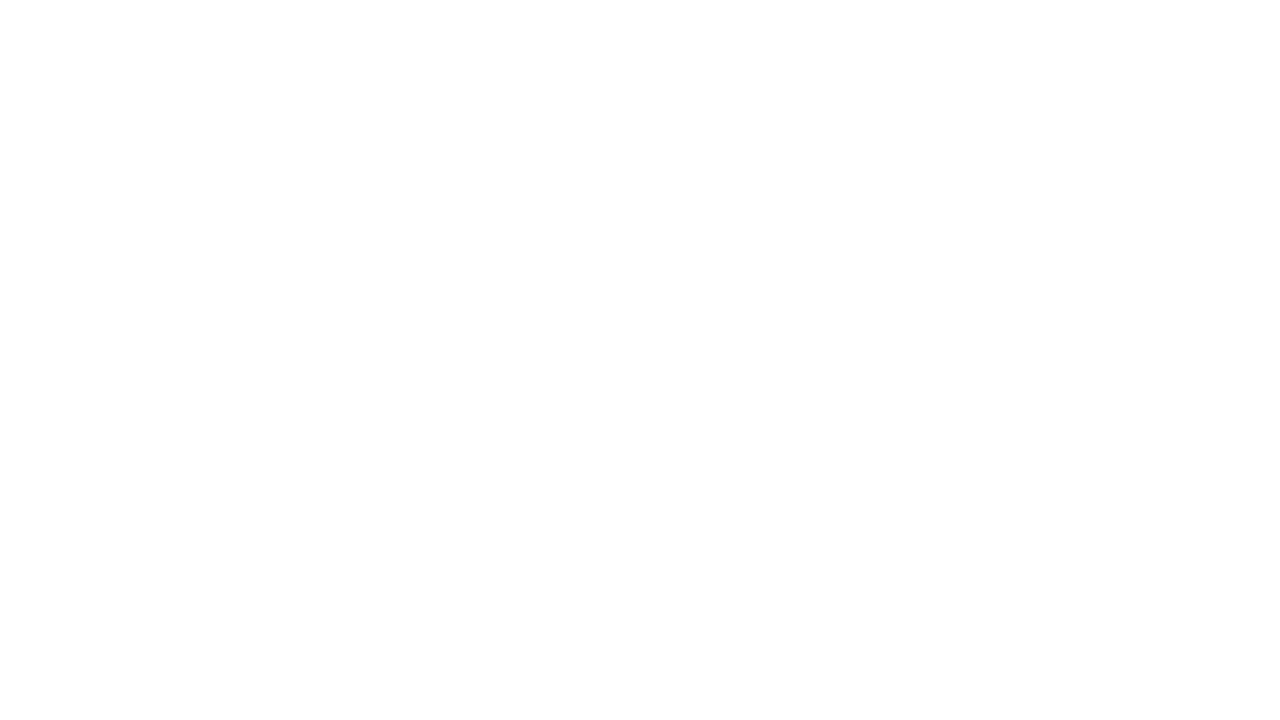

Navigated to Rahul Shetty Academy homepage in new window
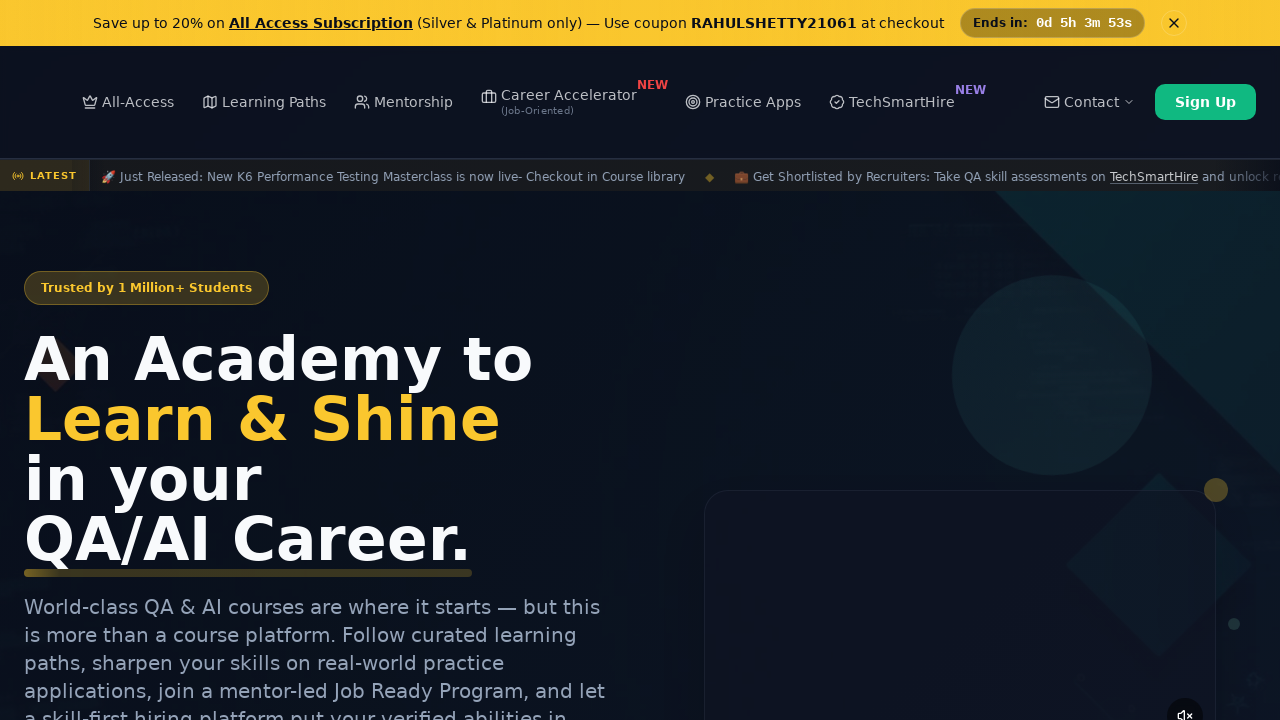

Located all course links in the new window
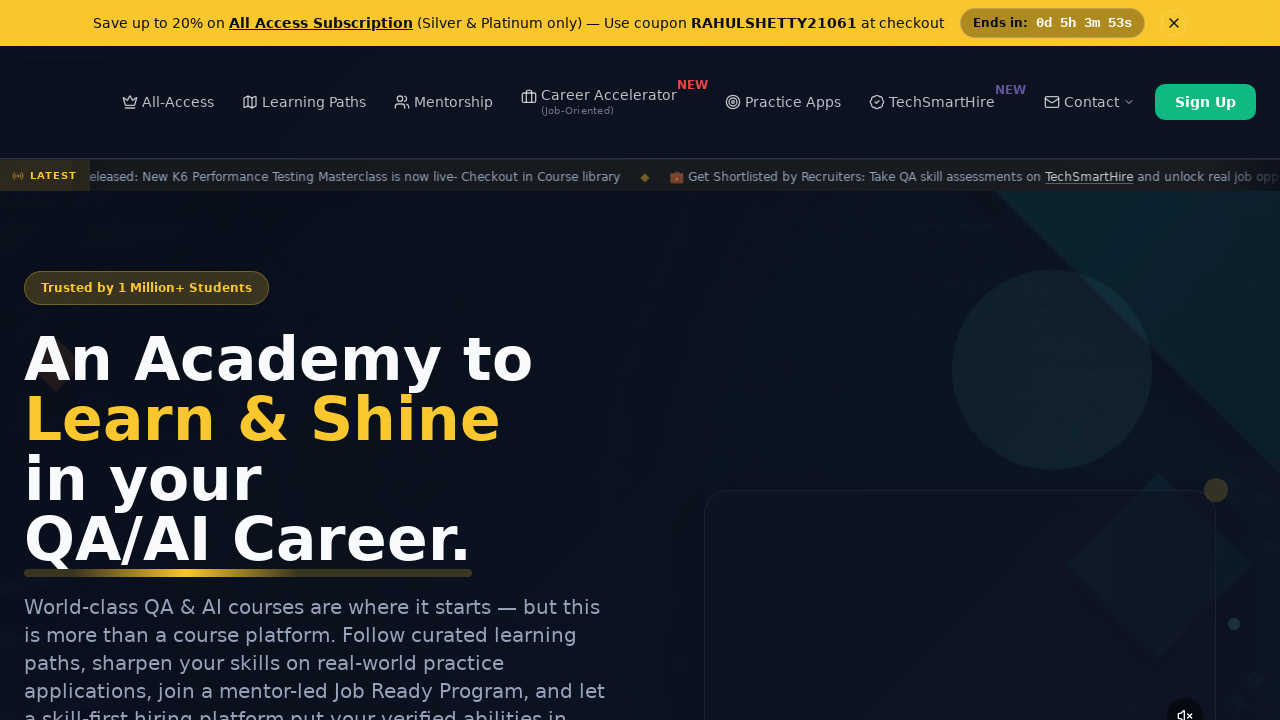

Extracted course name text from second course link: 'Playwright Testing'
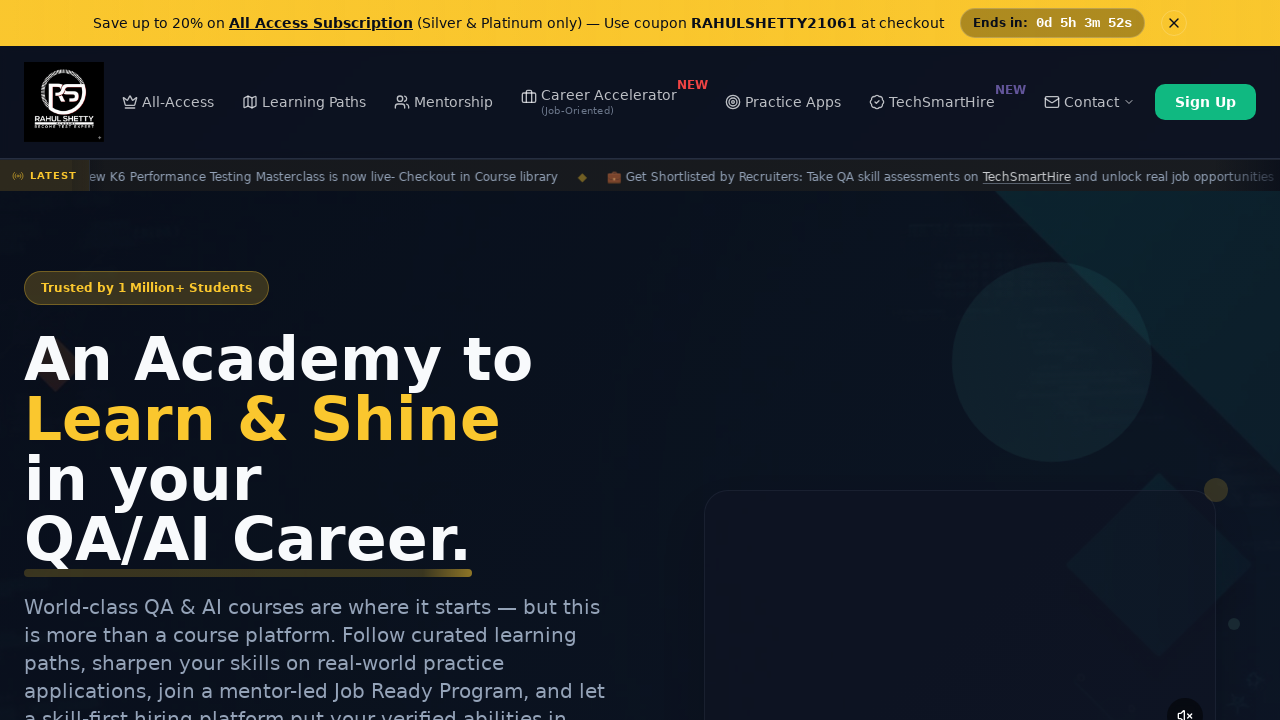

Switched back to original parent window
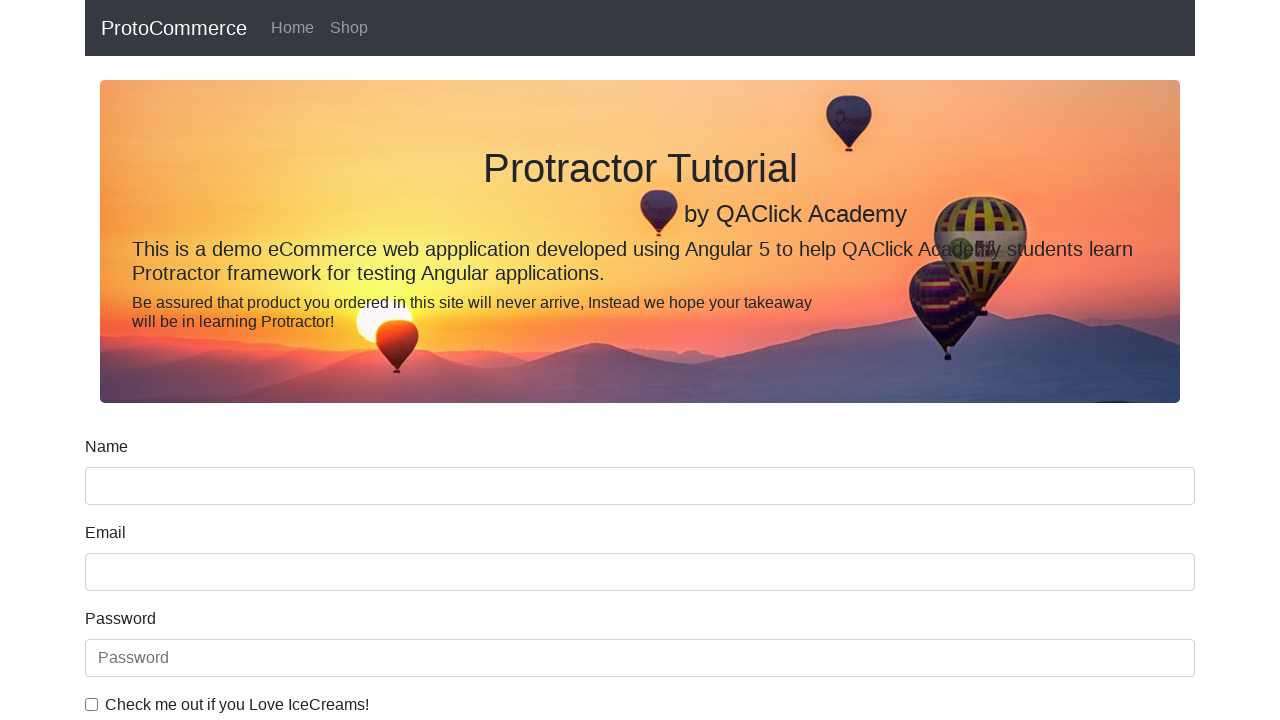

Filled name field with extracted course name: 'Playwright Testing' on input[name='name']
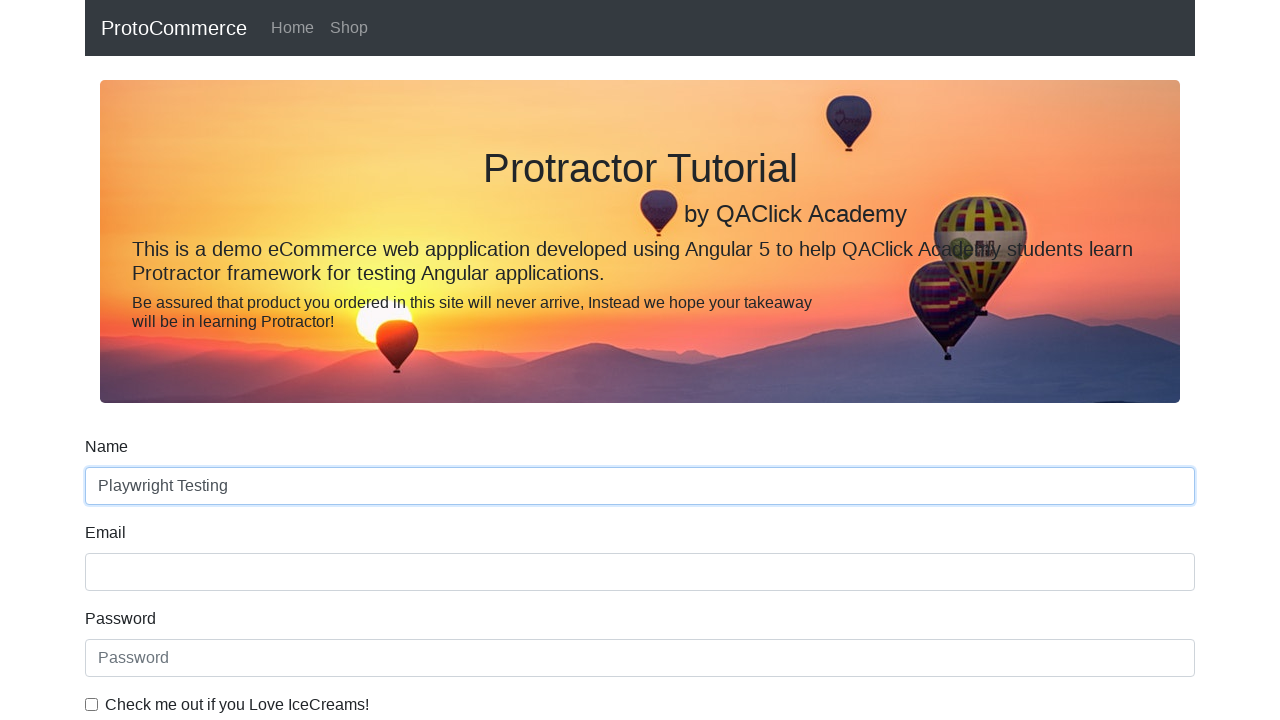

Closed the new browser window/tab
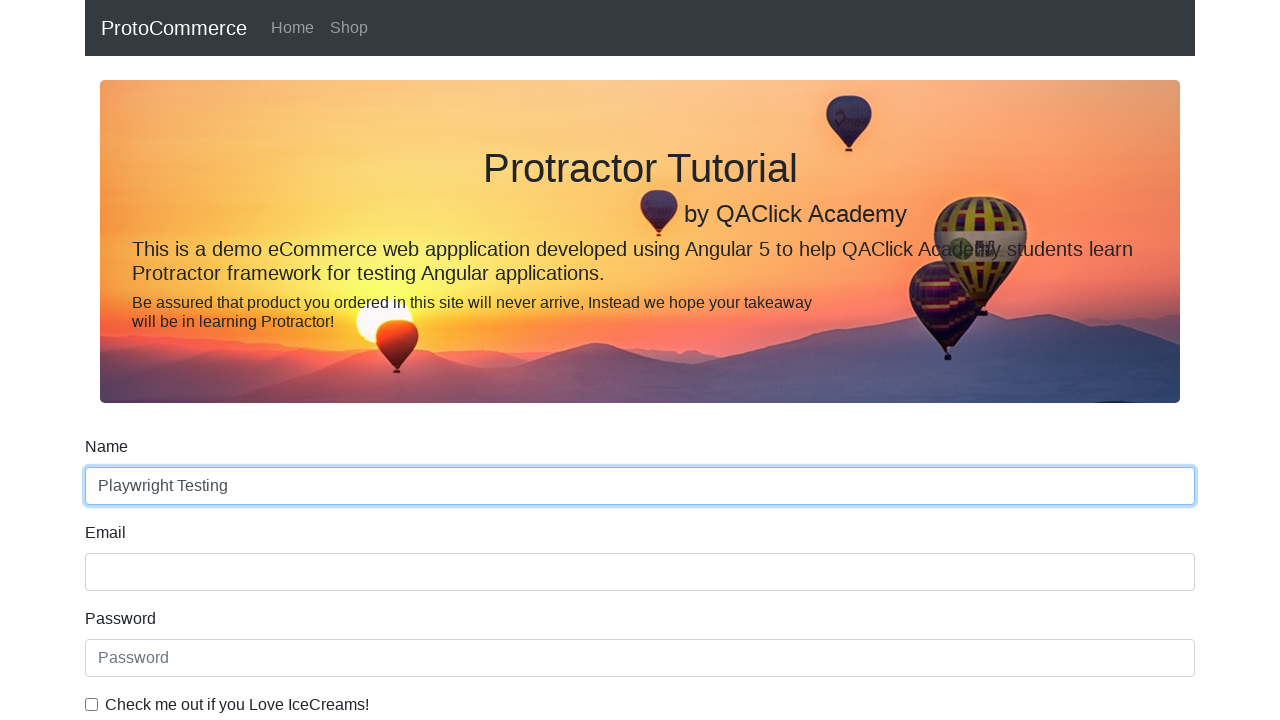

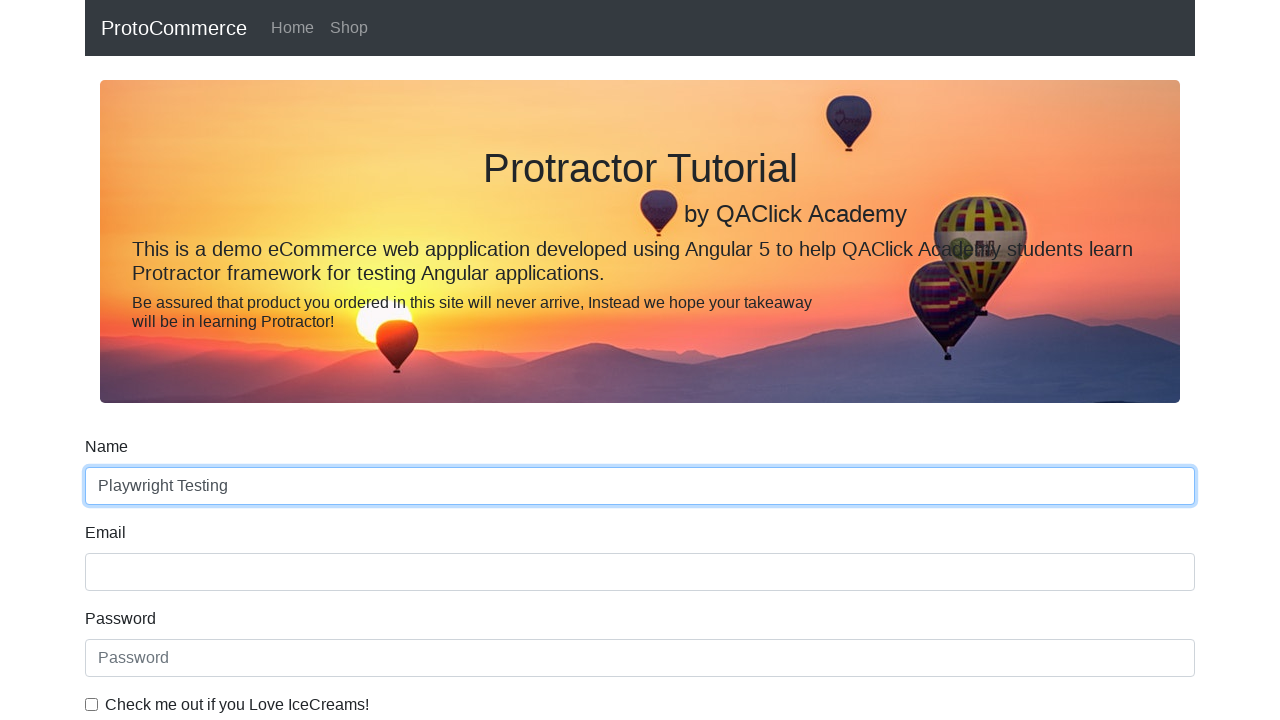